Tests dropdown selection functionality by selecting a country (Azerbaijan) from a dropdown list using its value attribute and verifying the selection.

Starting URL: https://practice.expandtesting.com/dropdown

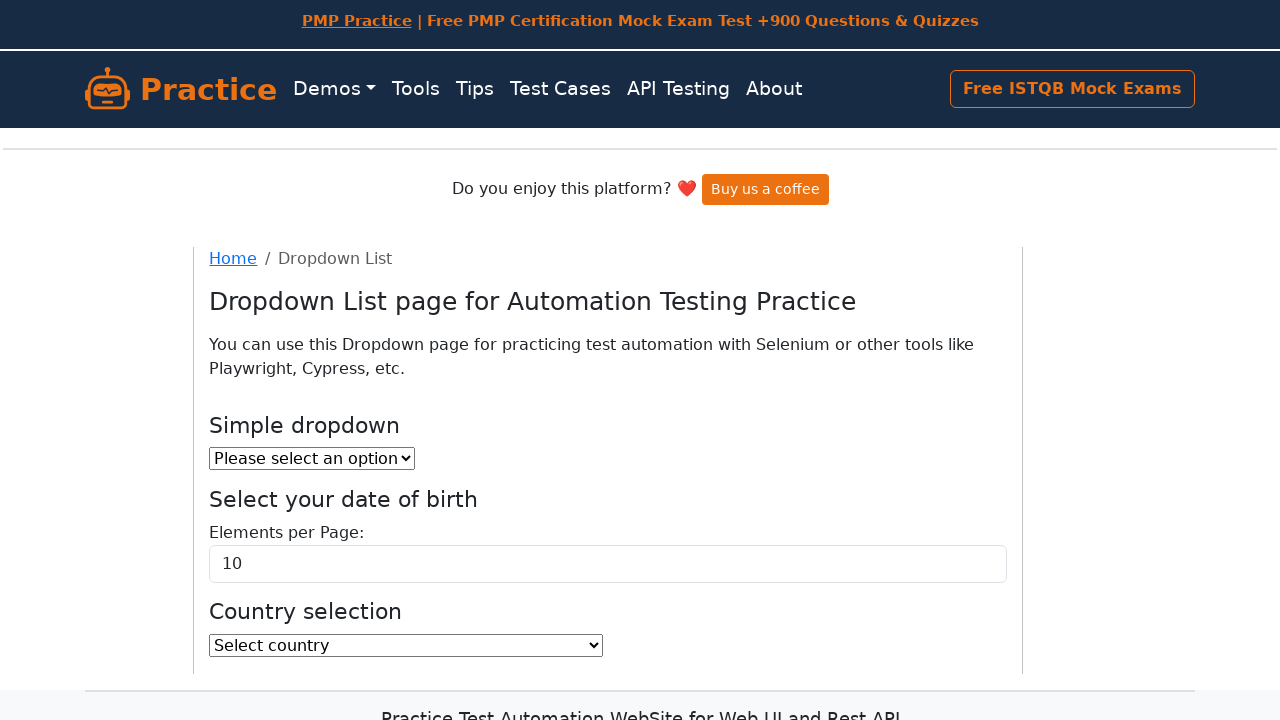

Selected Azerbaijan (AZ) from country dropdown on select#country
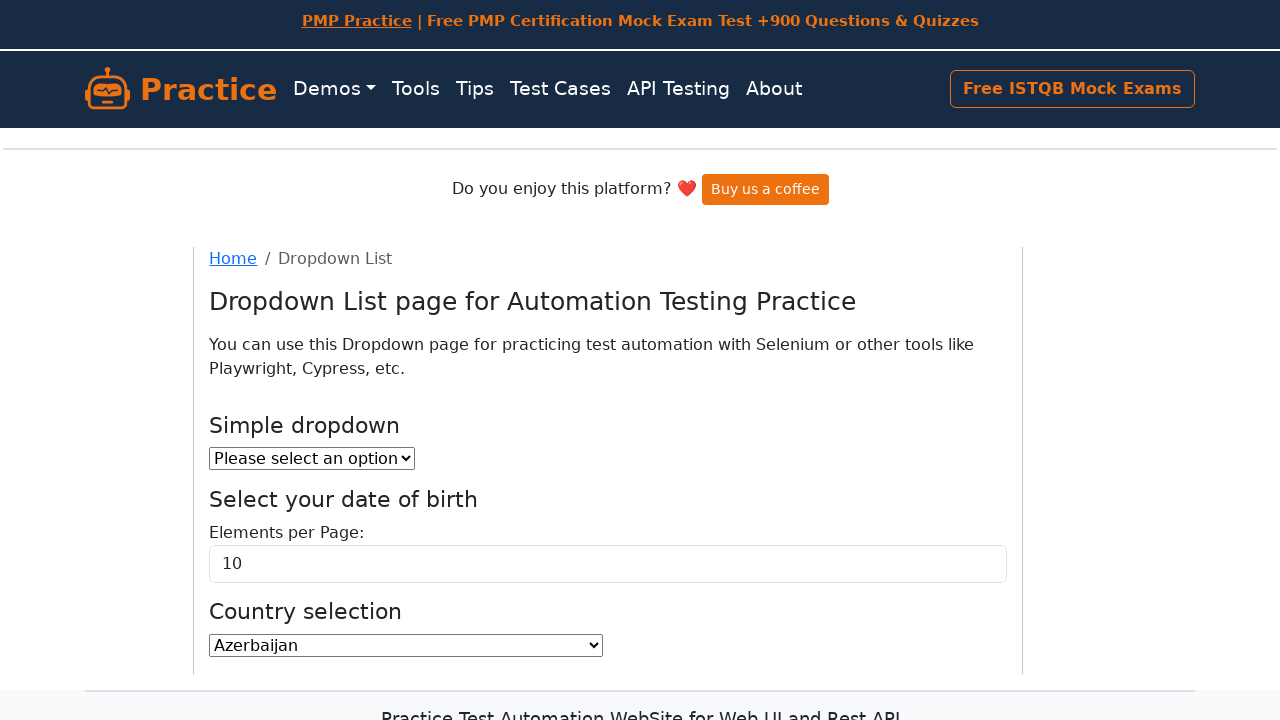

Located the selected option in the dropdown
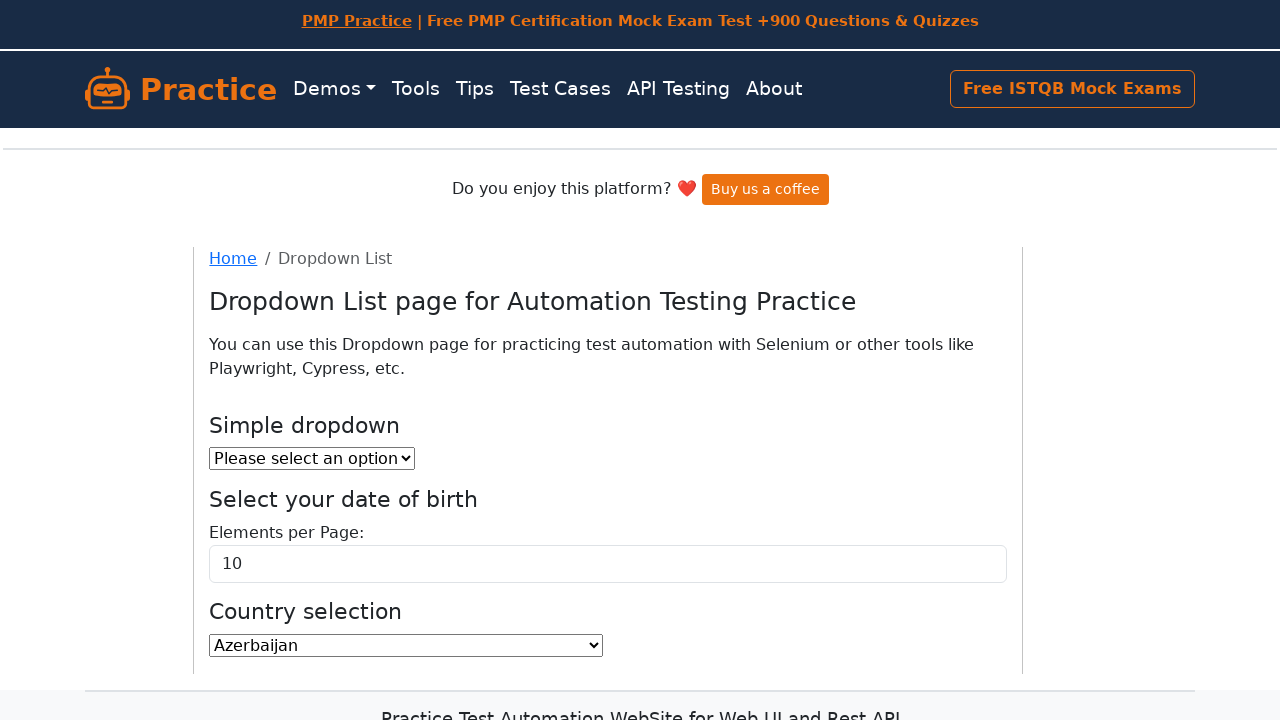

Retrieved selected option text: Azerbaijan
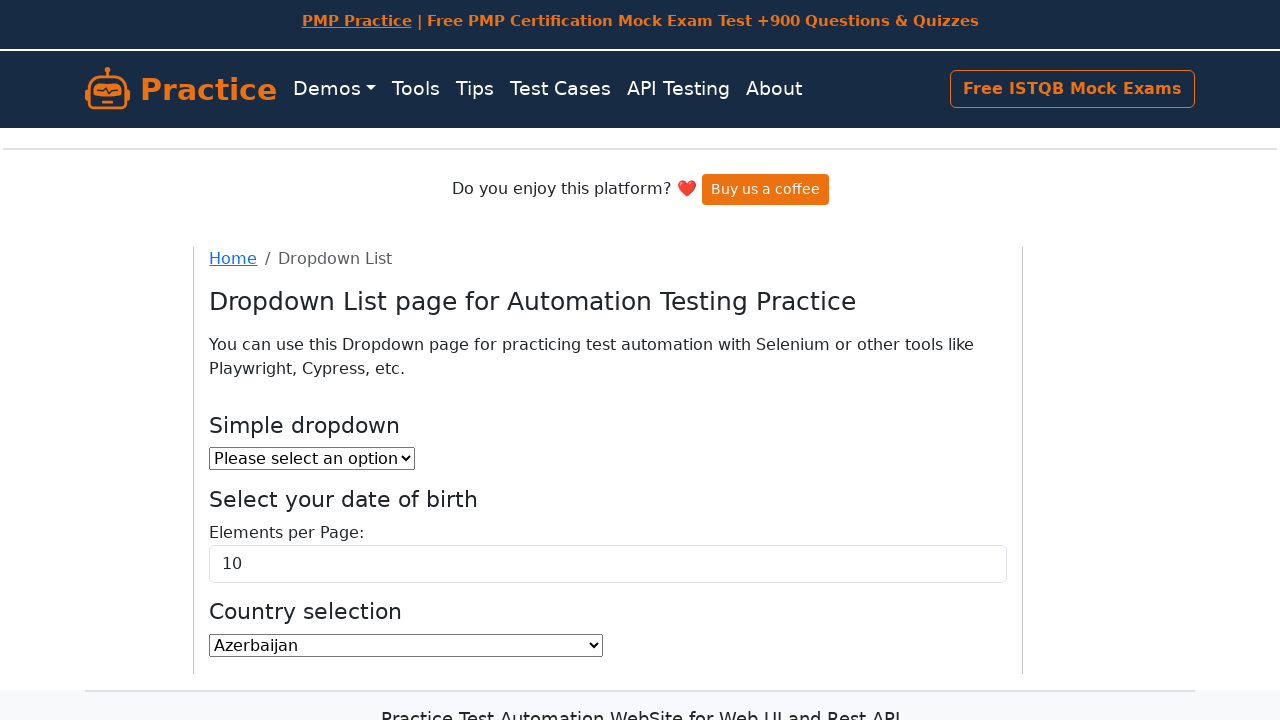

Printed selected country: Azerbaijan
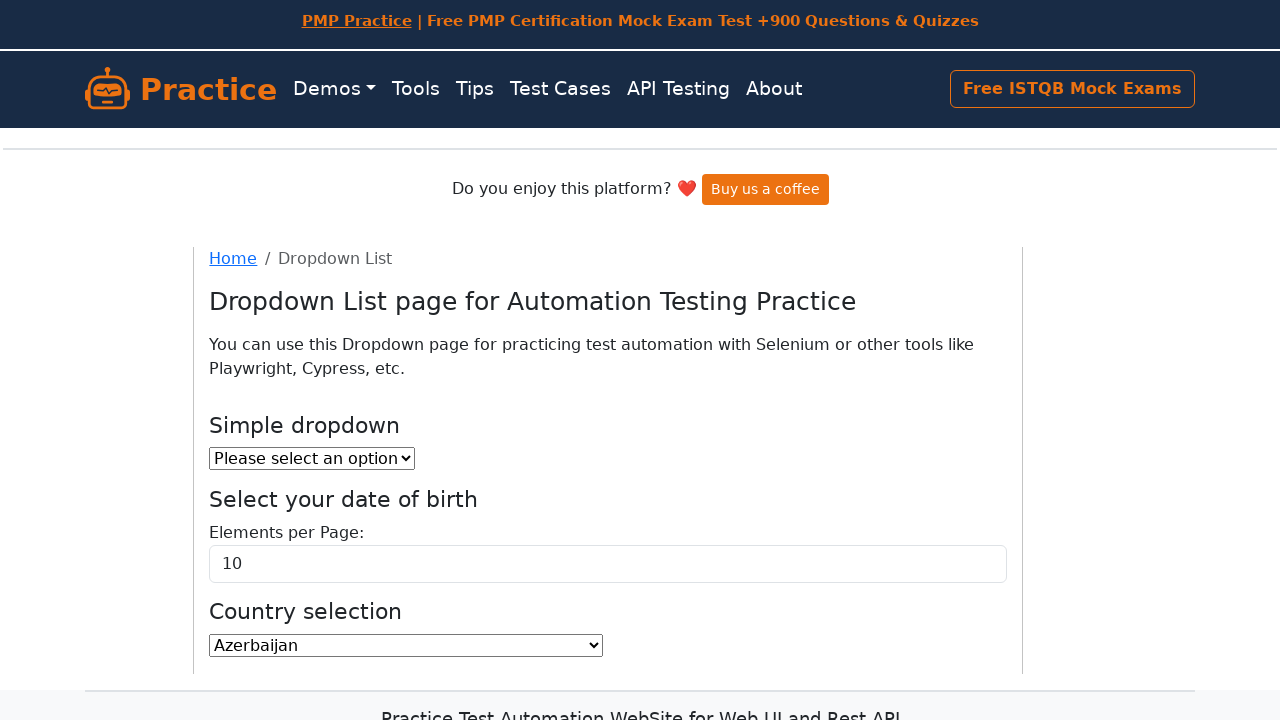

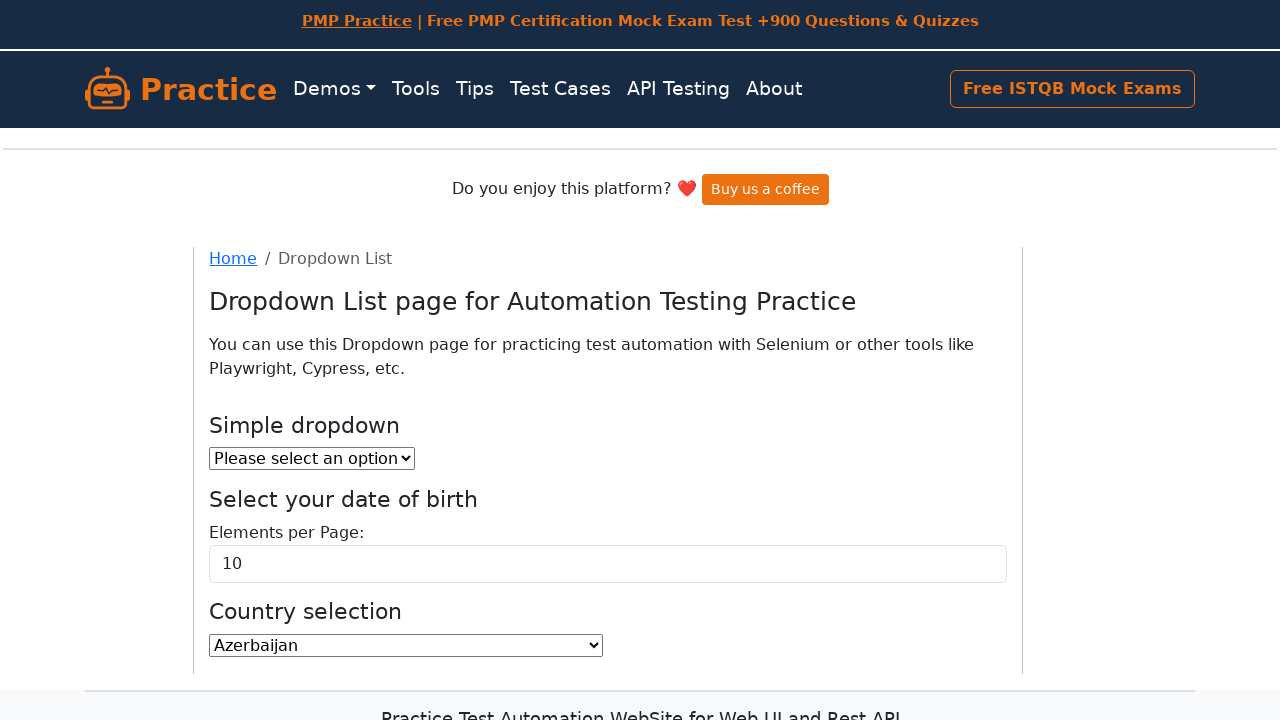